Tests form filling functionality including text inputs, checkbox, dropdown selection, and form submission on an Angular practice page

Starting URL: https://rahulshettyacademy.com/angularpractice/

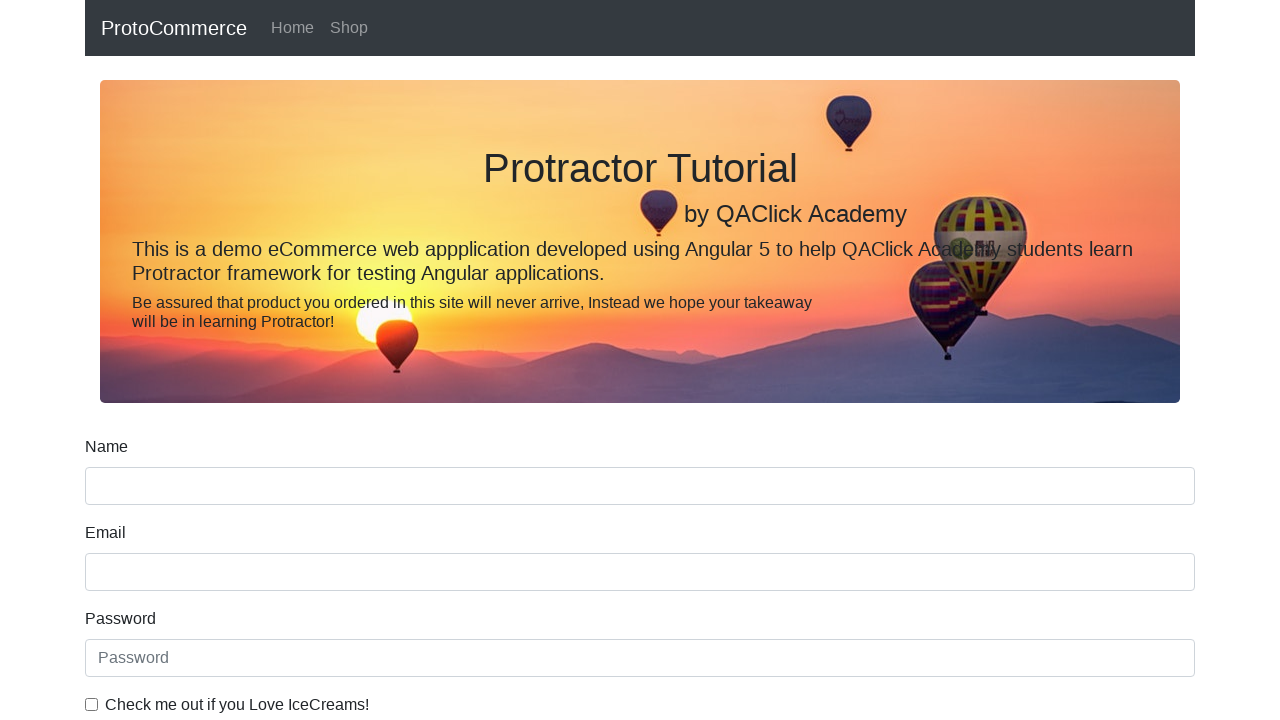

Filled name field with 'Rahul' on input[name='name']
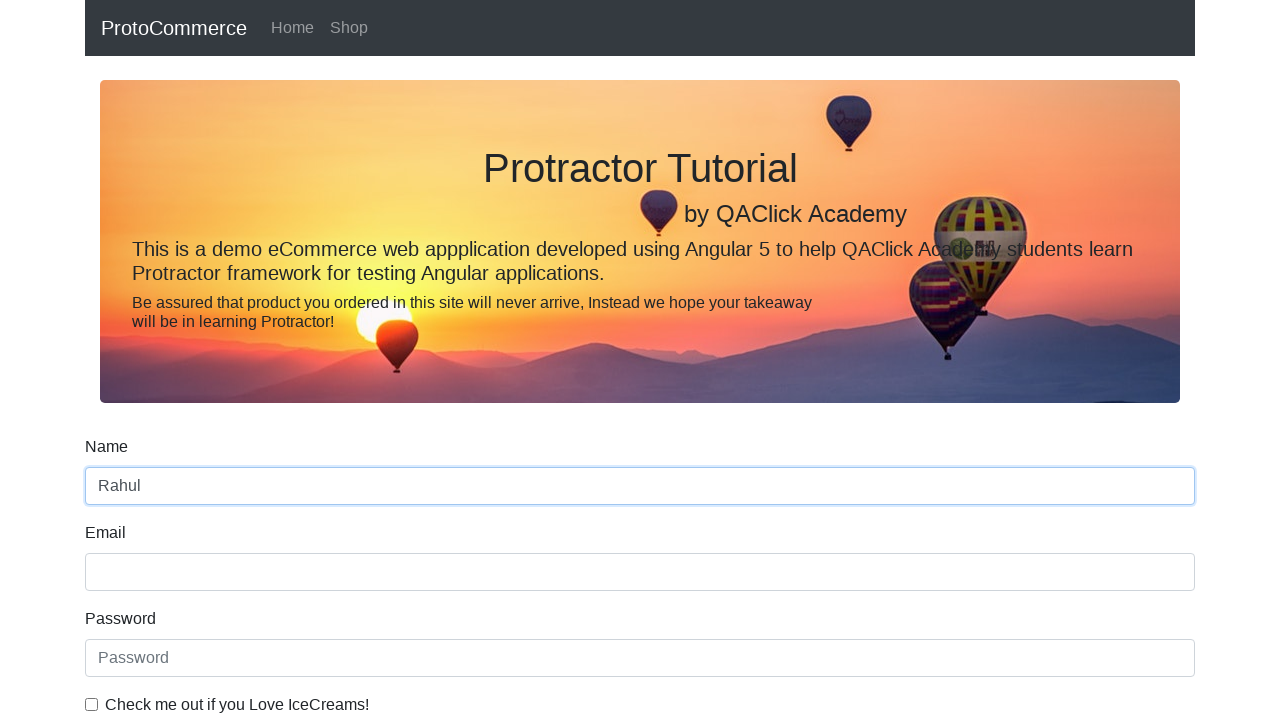

Filled email field with 'Shetty' on input[name='email']
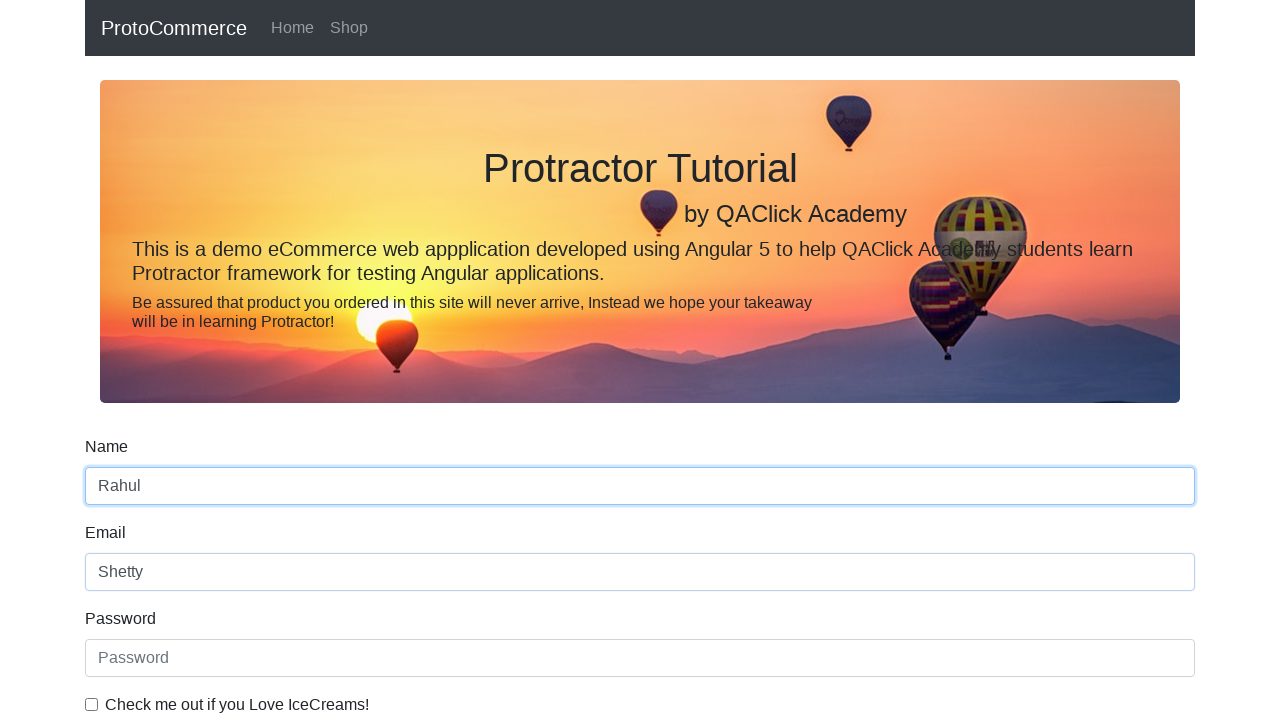

Clicked checkbox to enable agreement at (92, 704) on #exampleCheck1
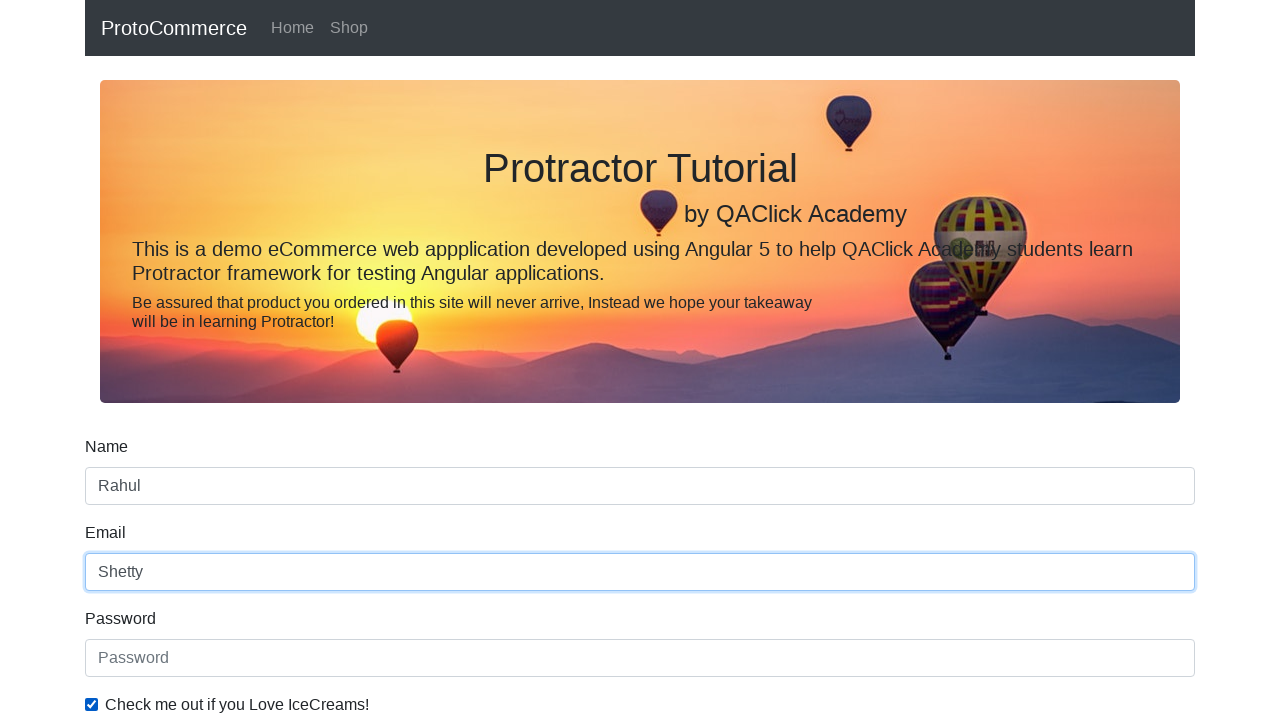

Selected 'Female' from dropdown on #exampleFormControlSelect1
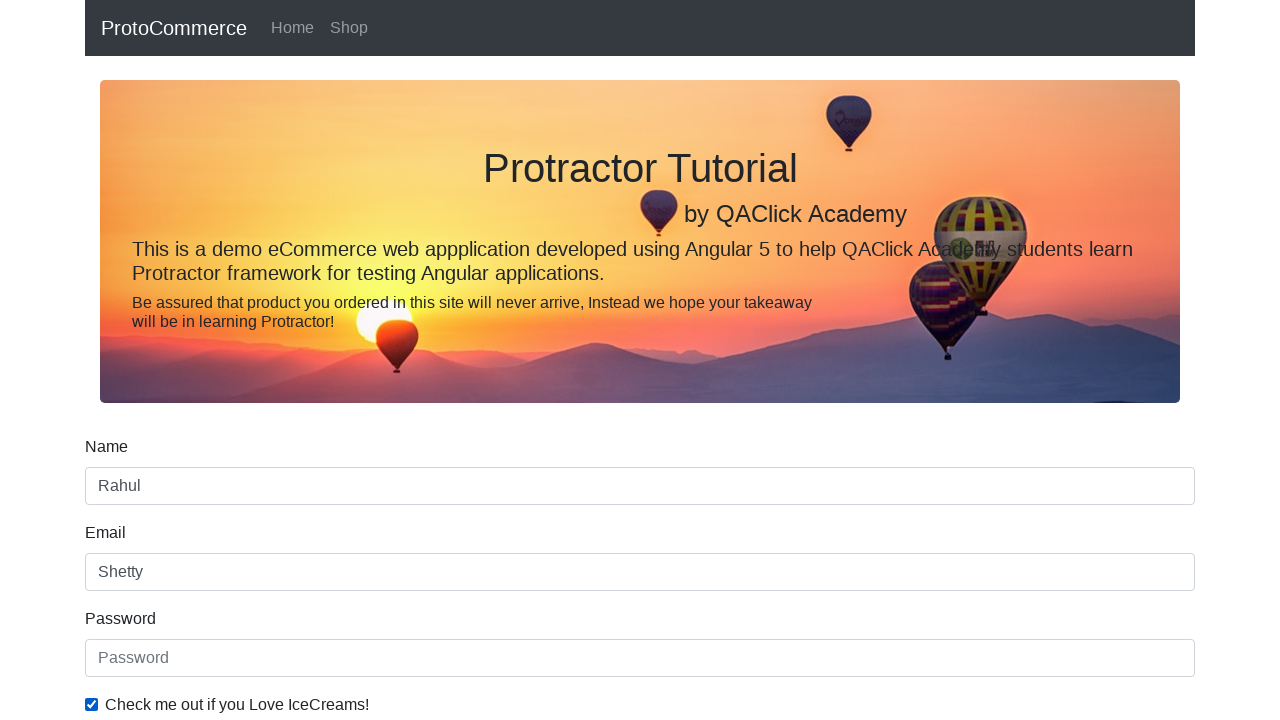

Changed dropdown selection to index 0 on #exampleFormControlSelect1
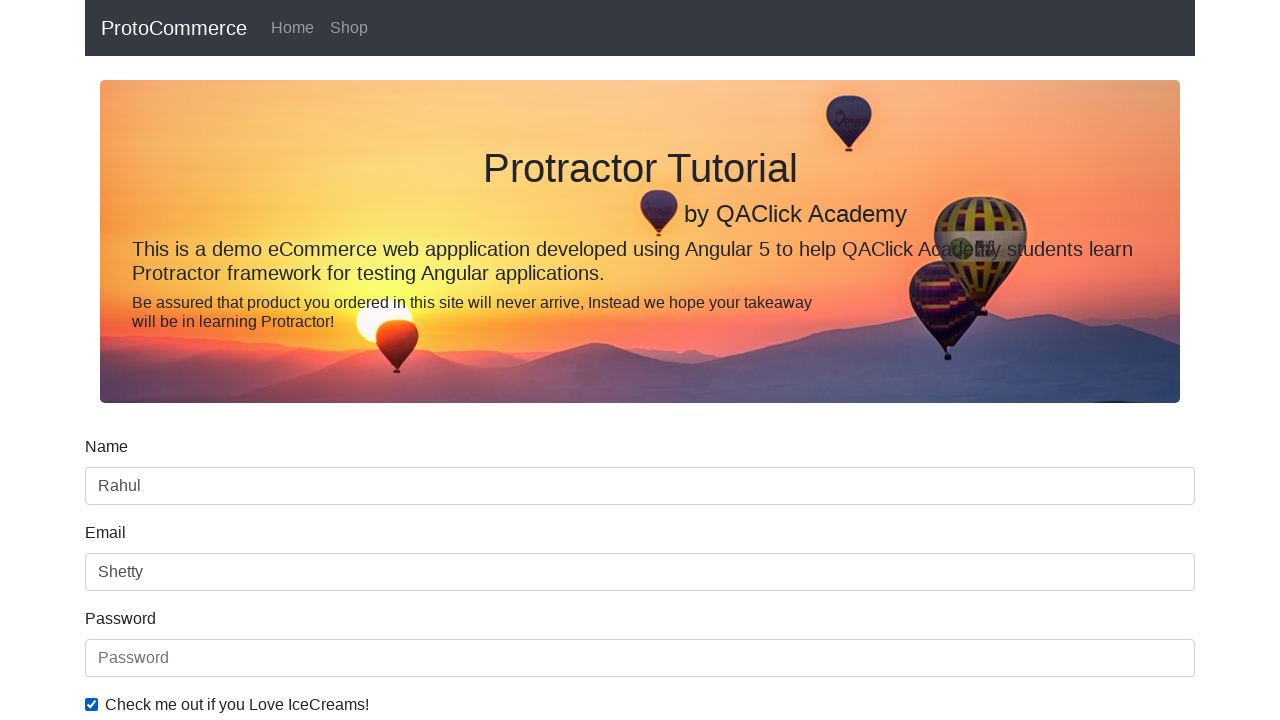

Clicked submit button to submit form at (123, 491) on xpath=//input[@type='submit']
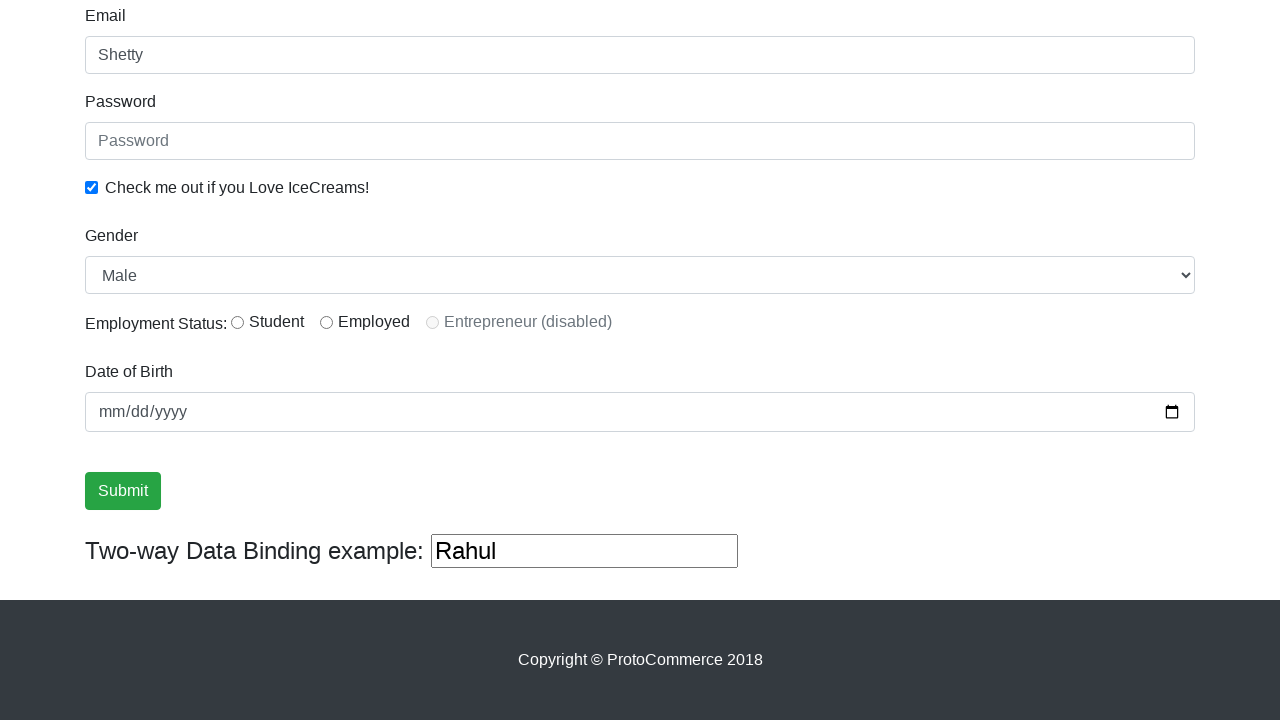

Success message appeared after form submission
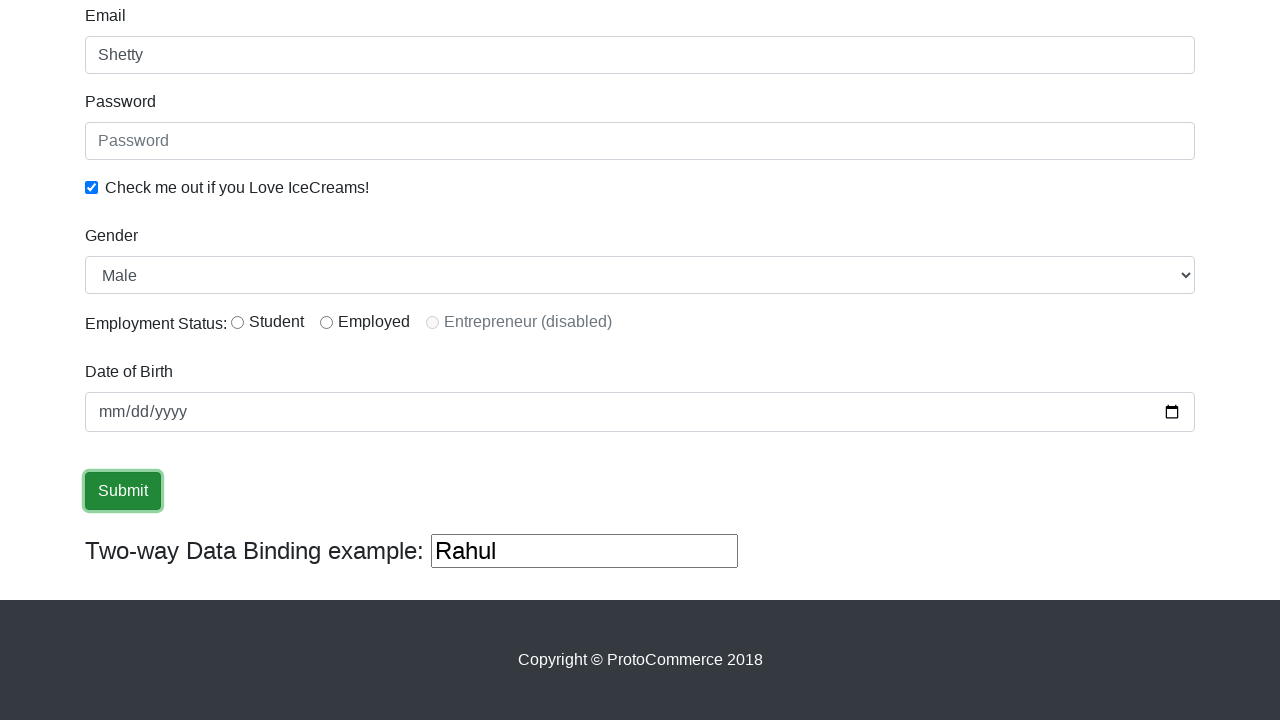

Retrieved success message text: '
                    ×
                    Success! The Form has been submitted successfully!.
                  '
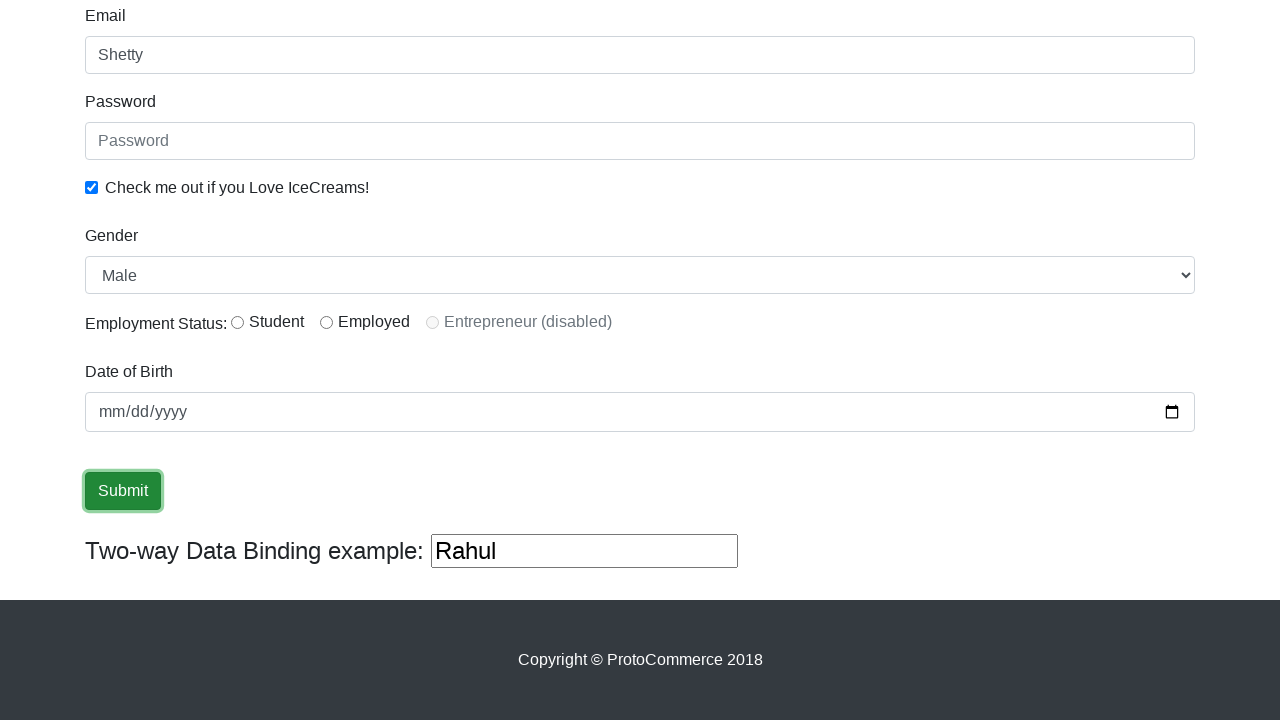

Verified 'success' keyword is present in success message
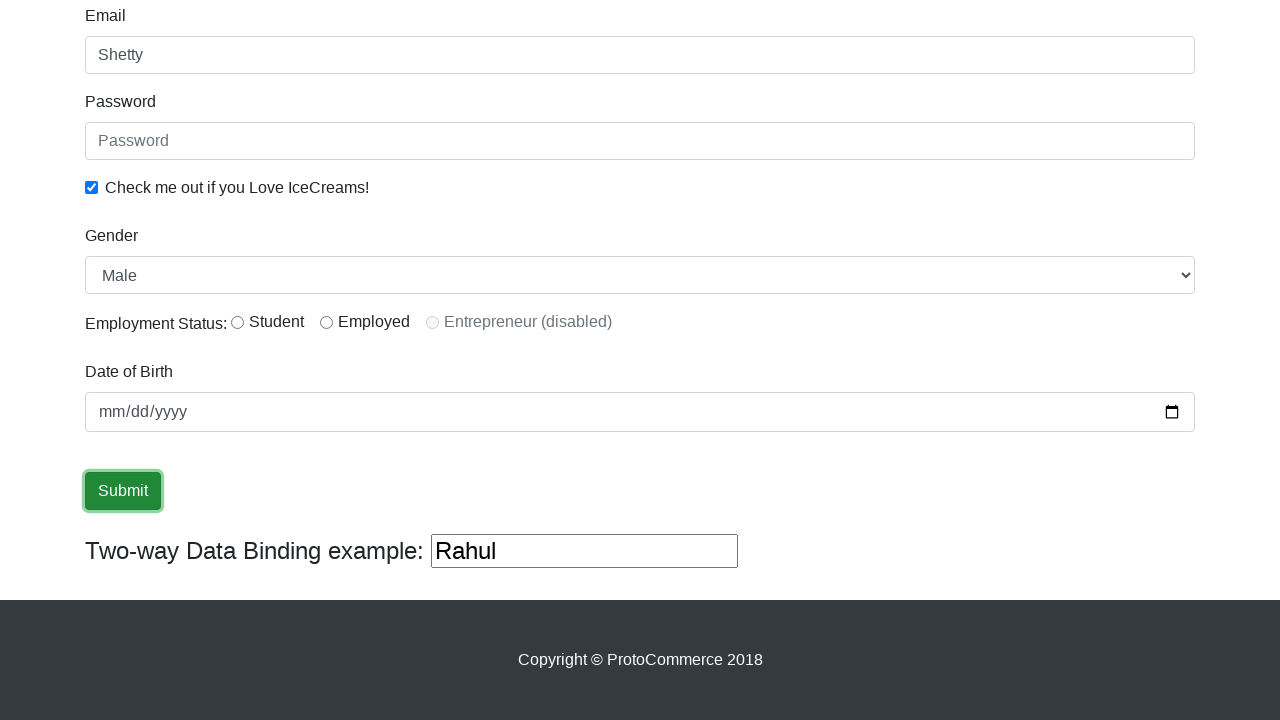

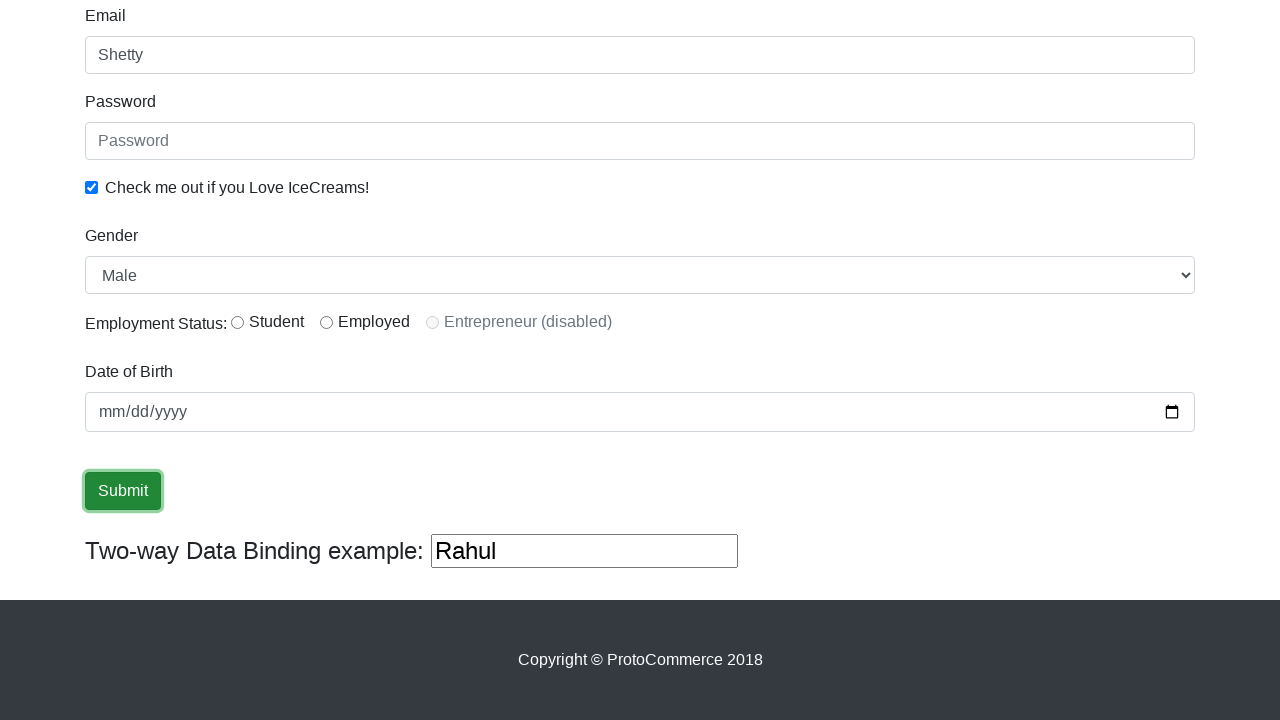